Tests a second registration form variant by filling in name and email fields, submitting the form, and verifying the success message is displayed.

Starting URL: http://suninjuly.github.io/registration2.html

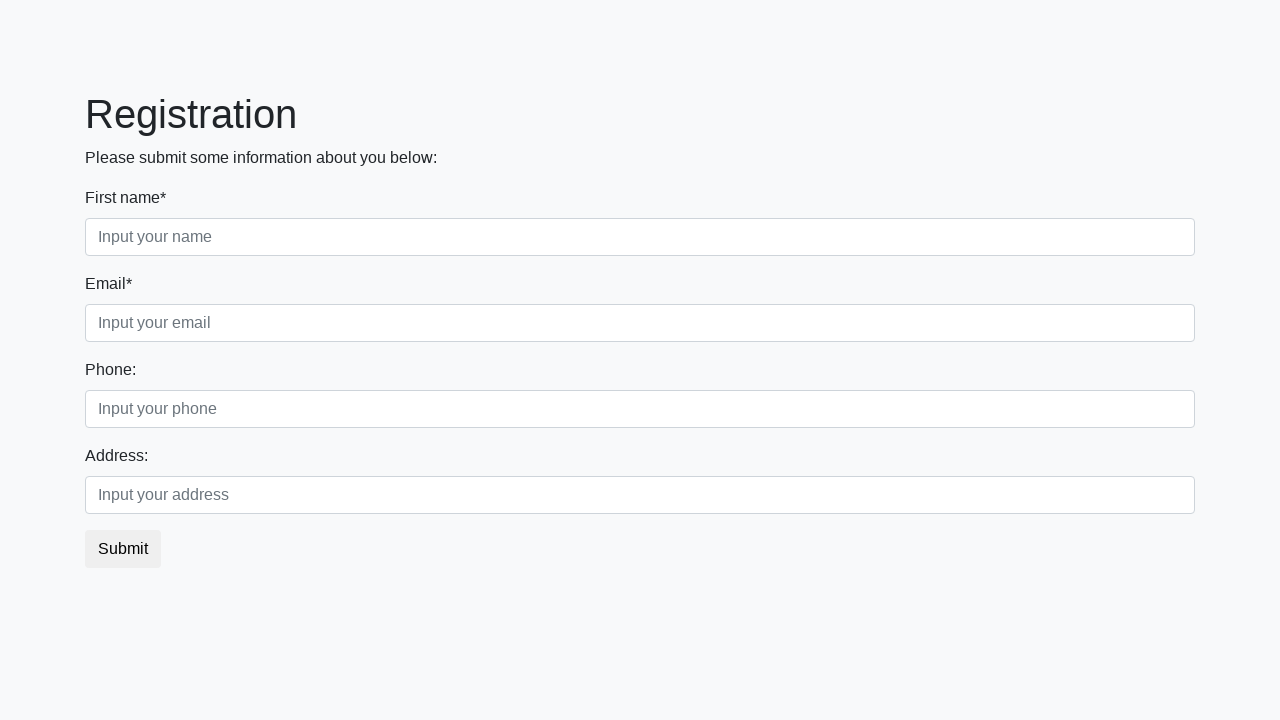

Filled name field with 'Ivan' on [placeholder="Input your name"]
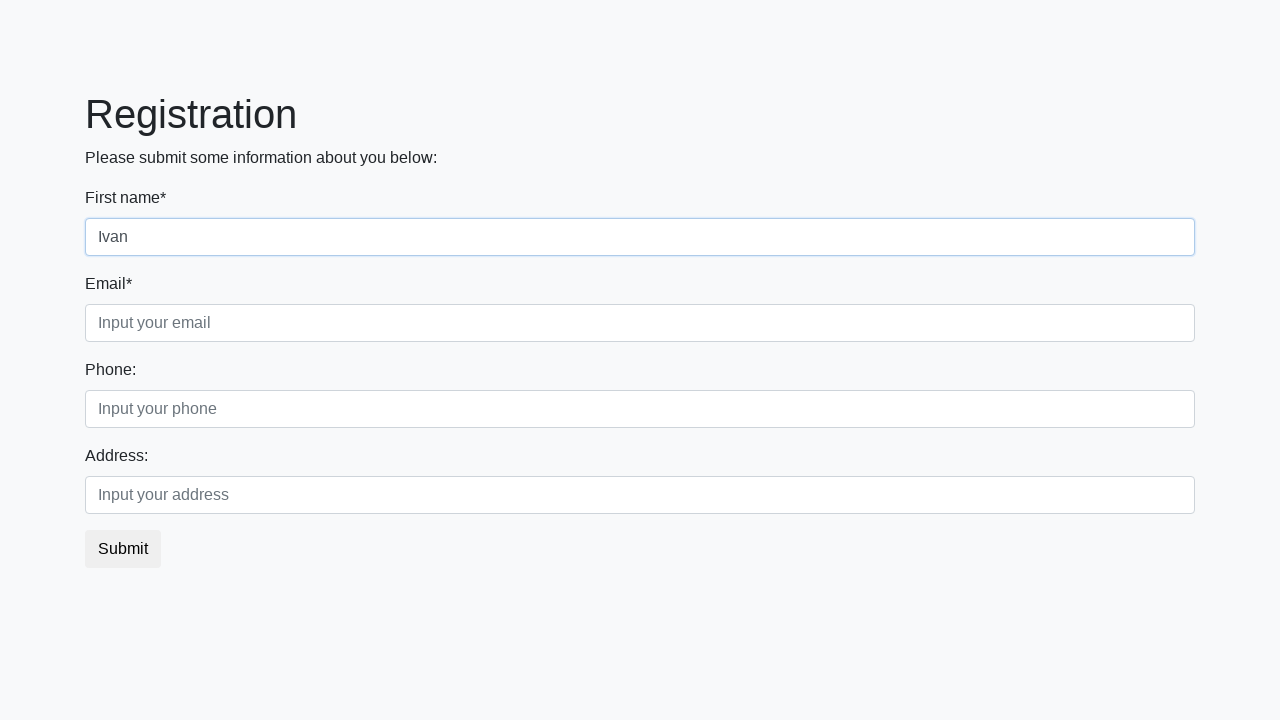

Filled email field with 'Petrov' on [placeholder="Input your email"]
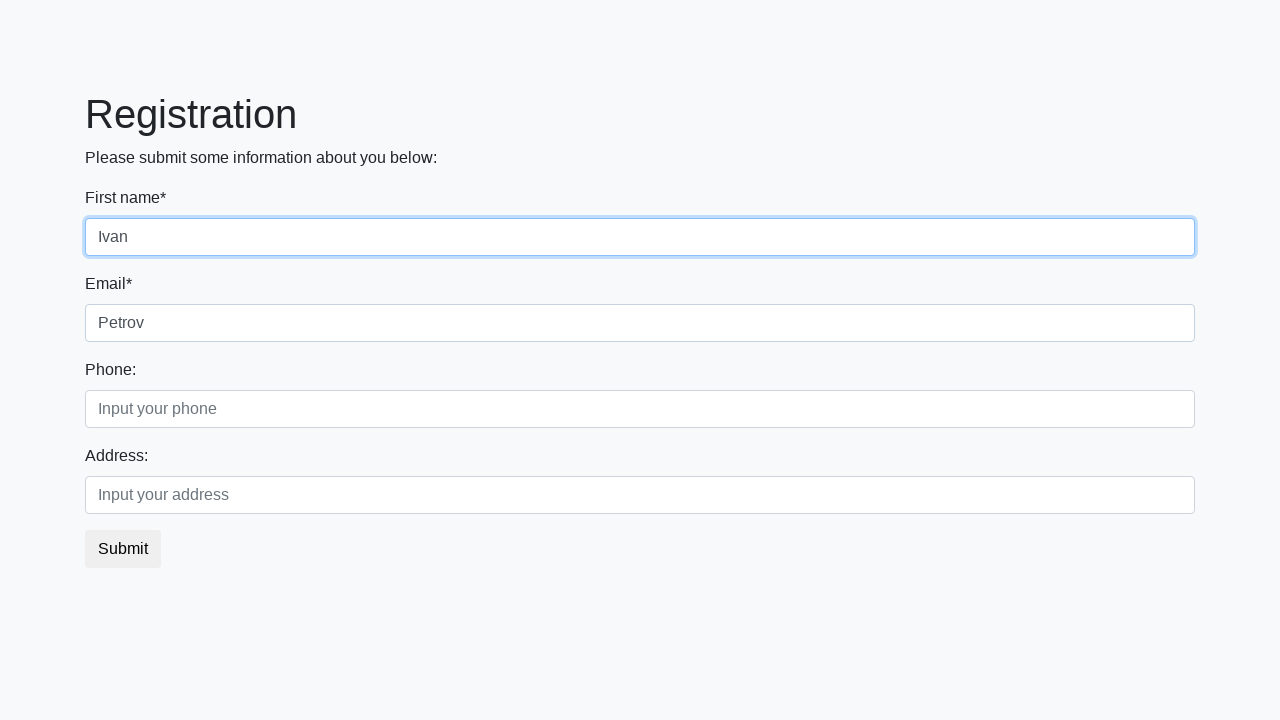

Clicked submit button to register at (123, 549) on button.btn
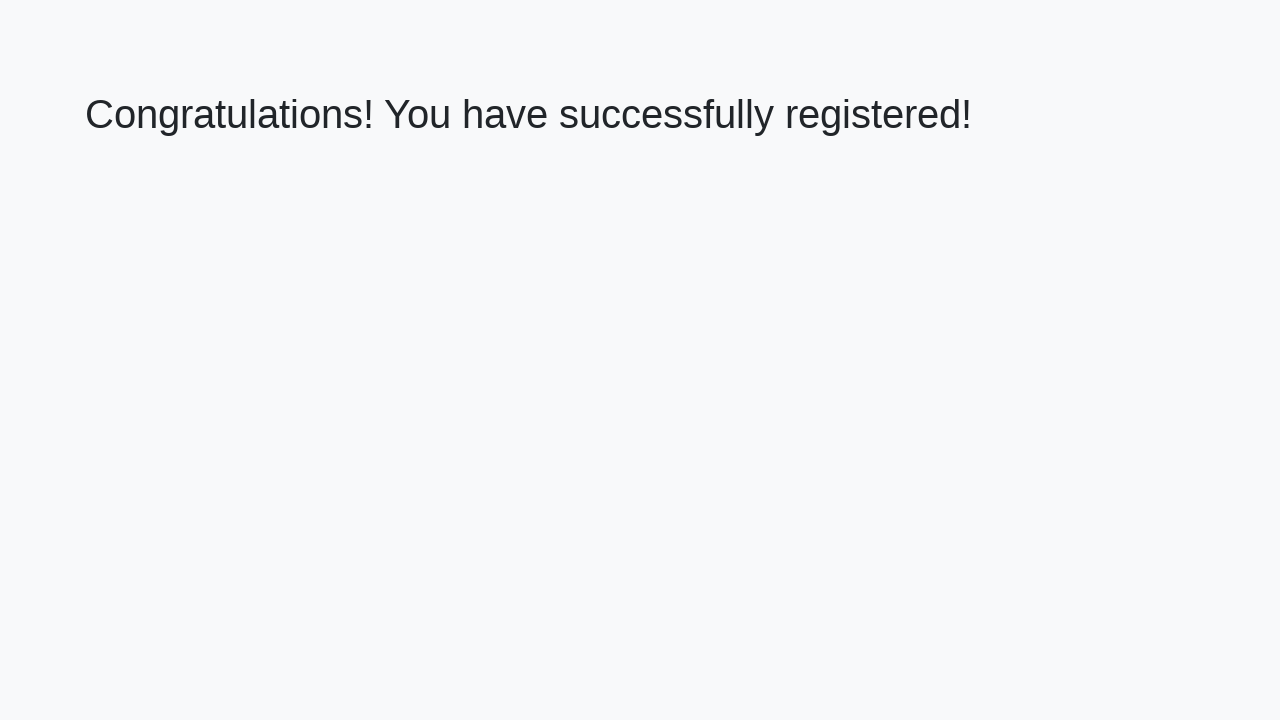

Success message heading loaded
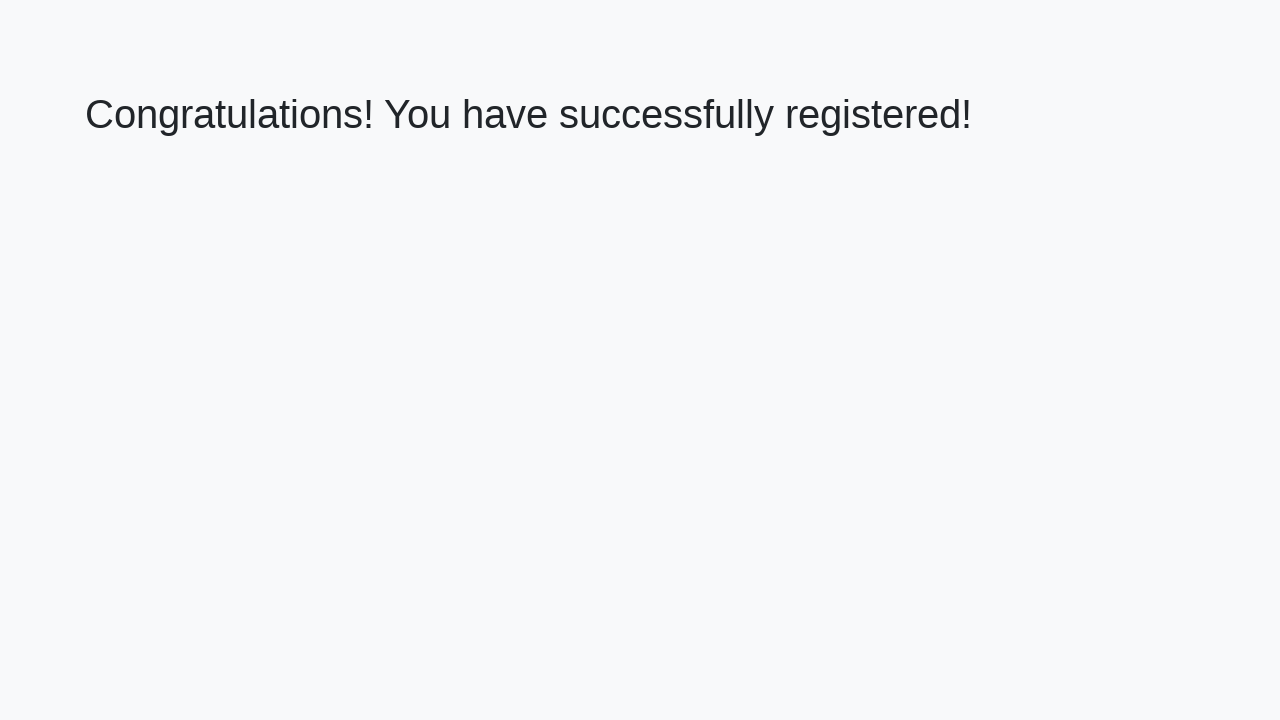

Retrieved success message text
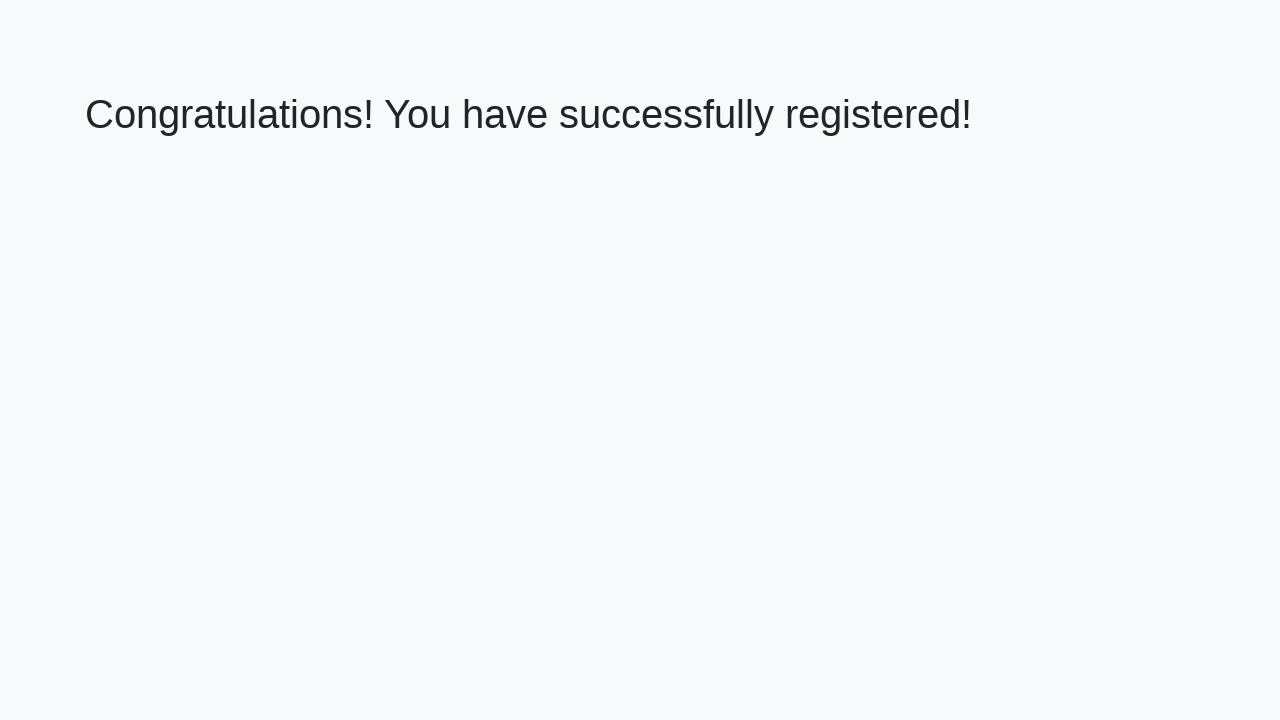

Verified success message matches expected text
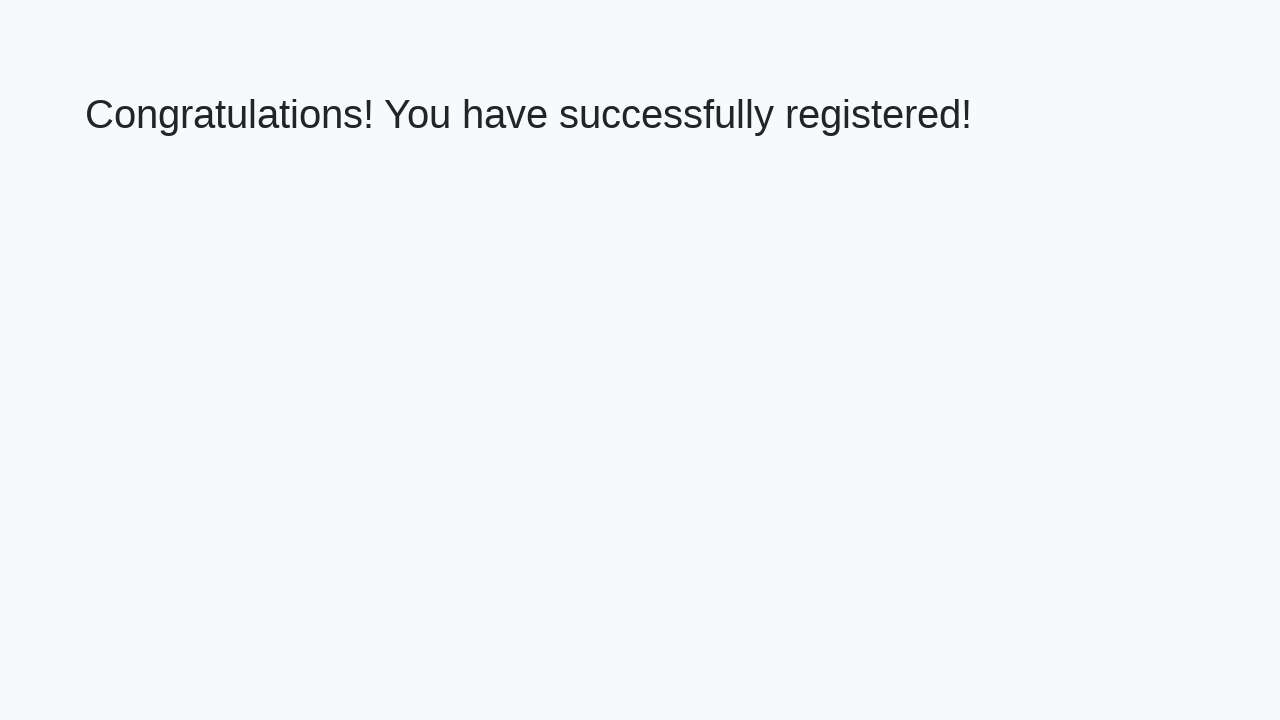

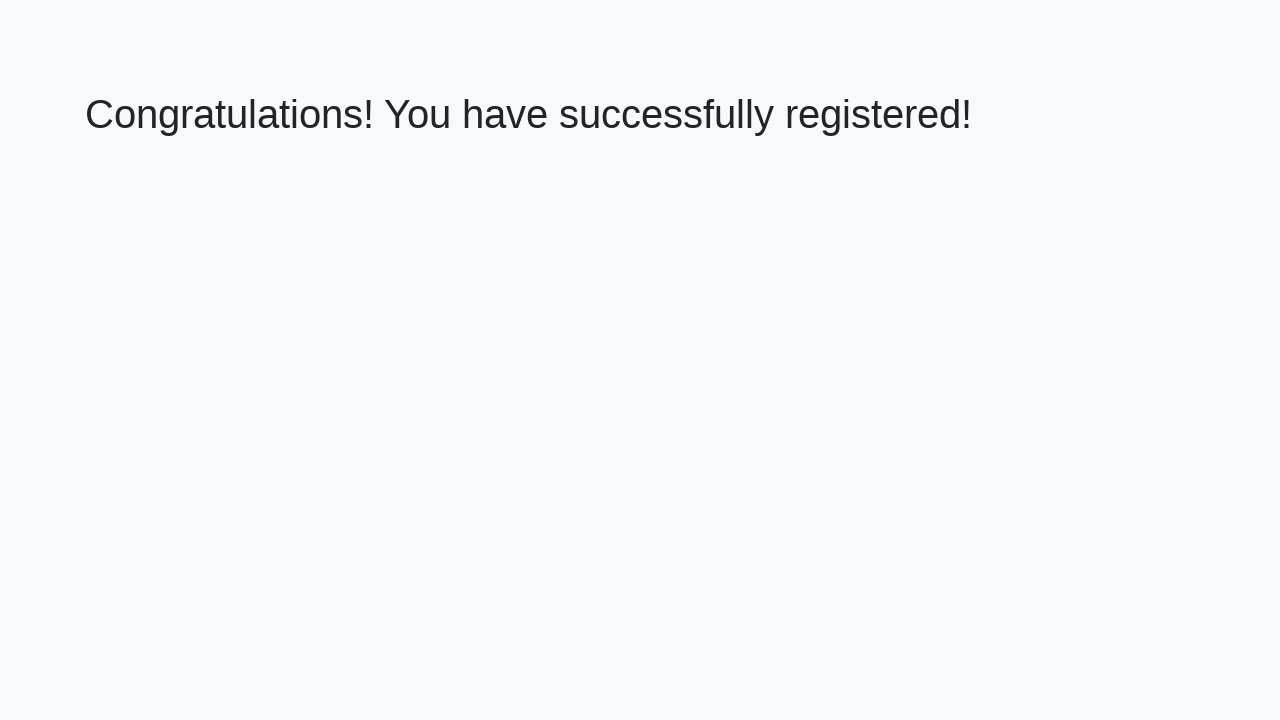